Tests that edits are cancelled when pressing the Escape key.

Starting URL: https://demo.playwright.dev/todomvc

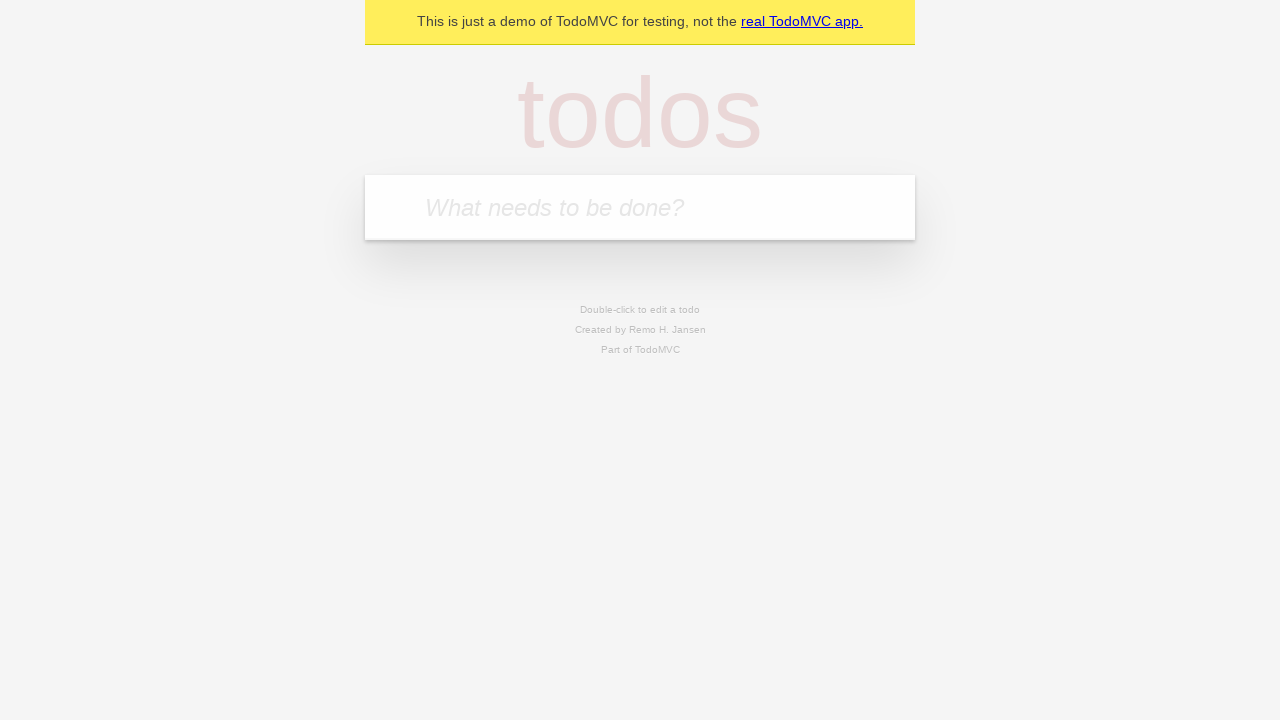

Filled todo input with 'buy some cheese' on internal:attr=[placeholder="What needs to be done?"i]
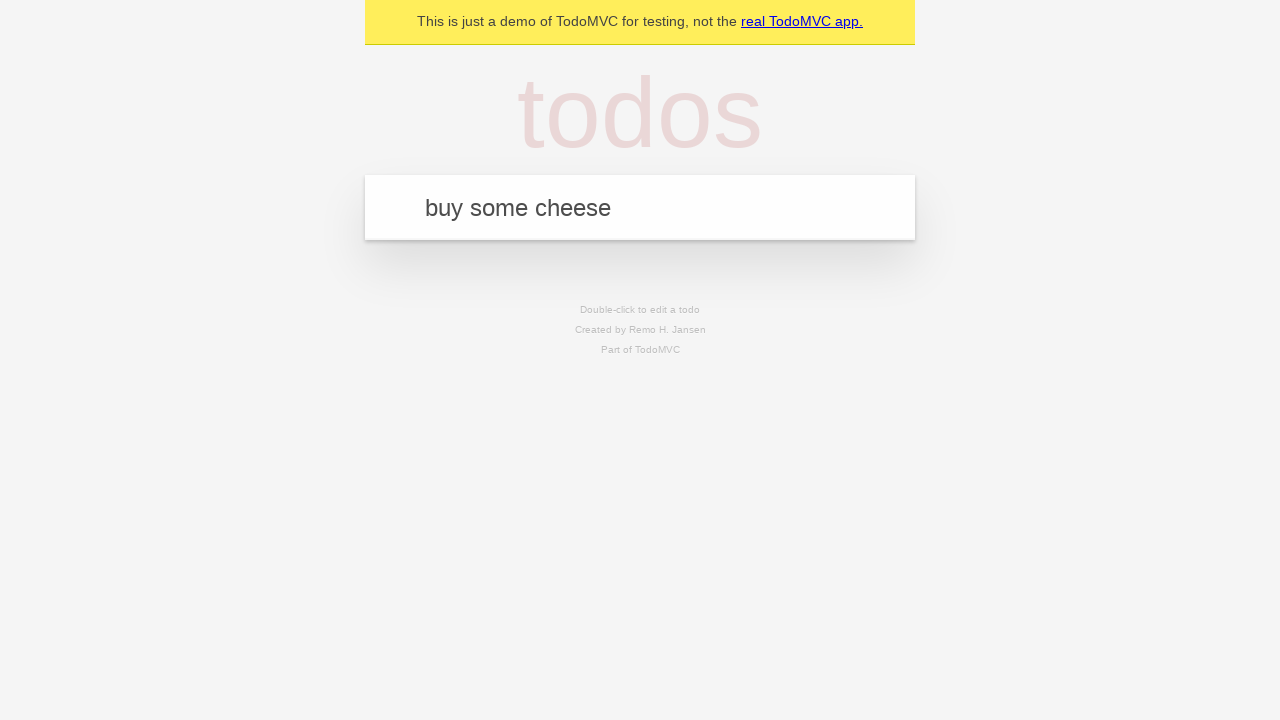

Pressed Enter to create first todo on internal:attr=[placeholder="What needs to be done?"i]
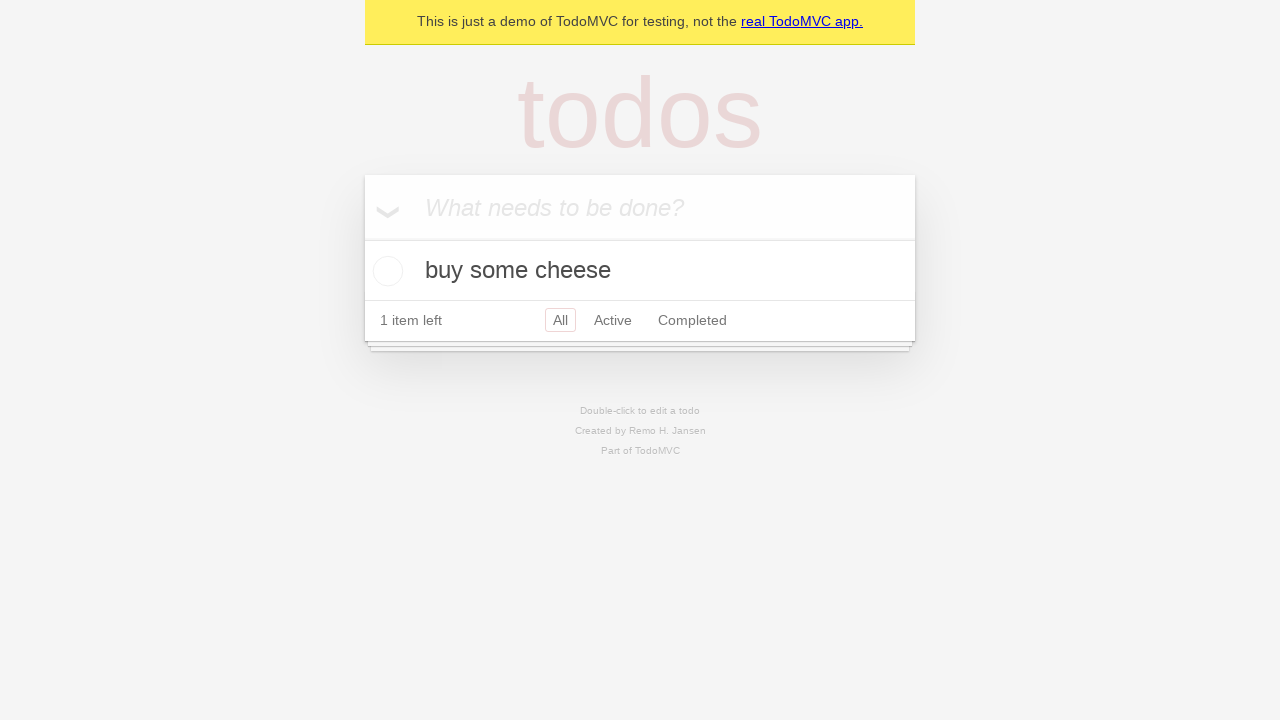

Filled todo input with 'feed the cat' on internal:attr=[placeholder="What needs to be done?"i]
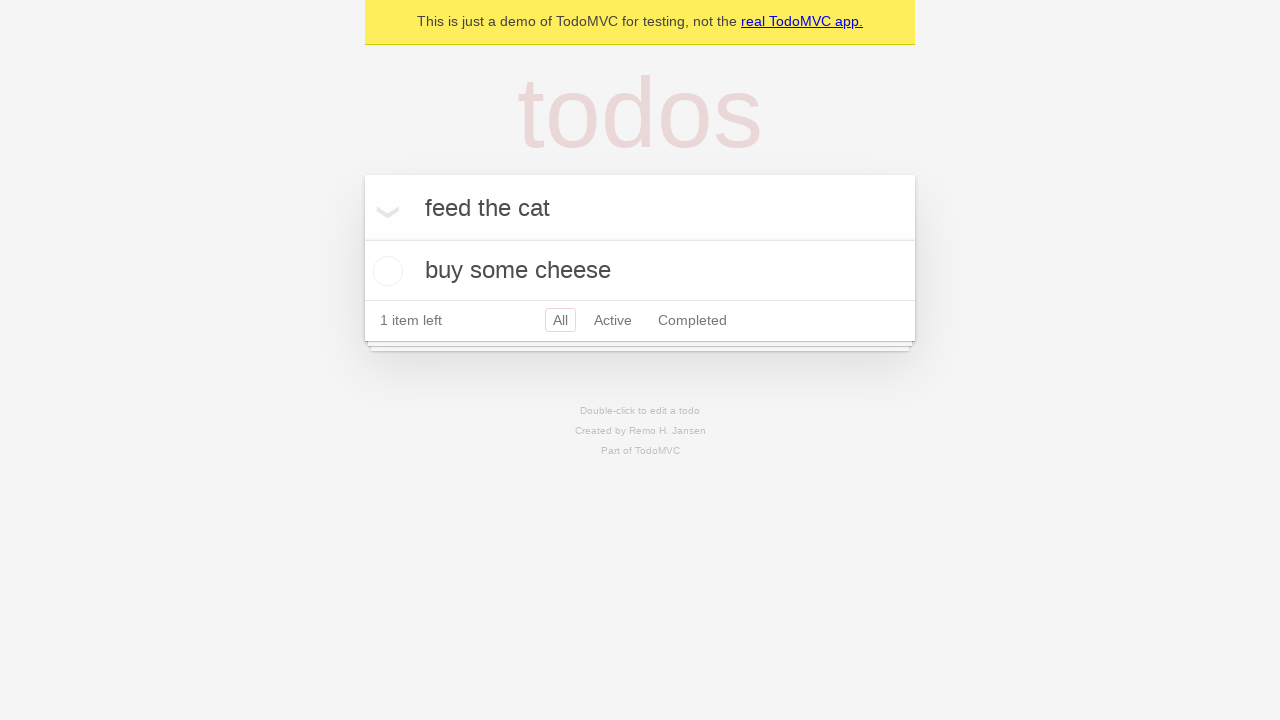

Pressed Enter to create second todo on internal:attr=[placeholder="What needs to be done?"i]
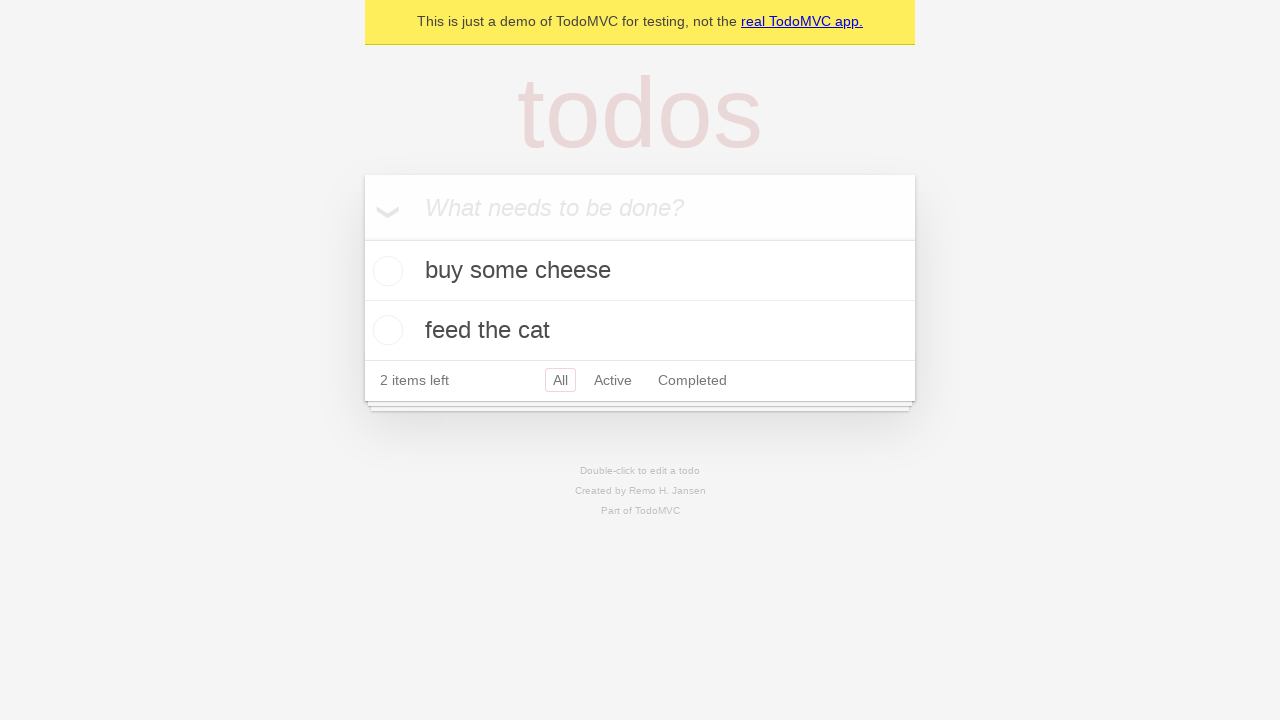

Filled todo input with 'book a doctors appointment' on internal:attr=[placeholder="What needs to be done?"i]
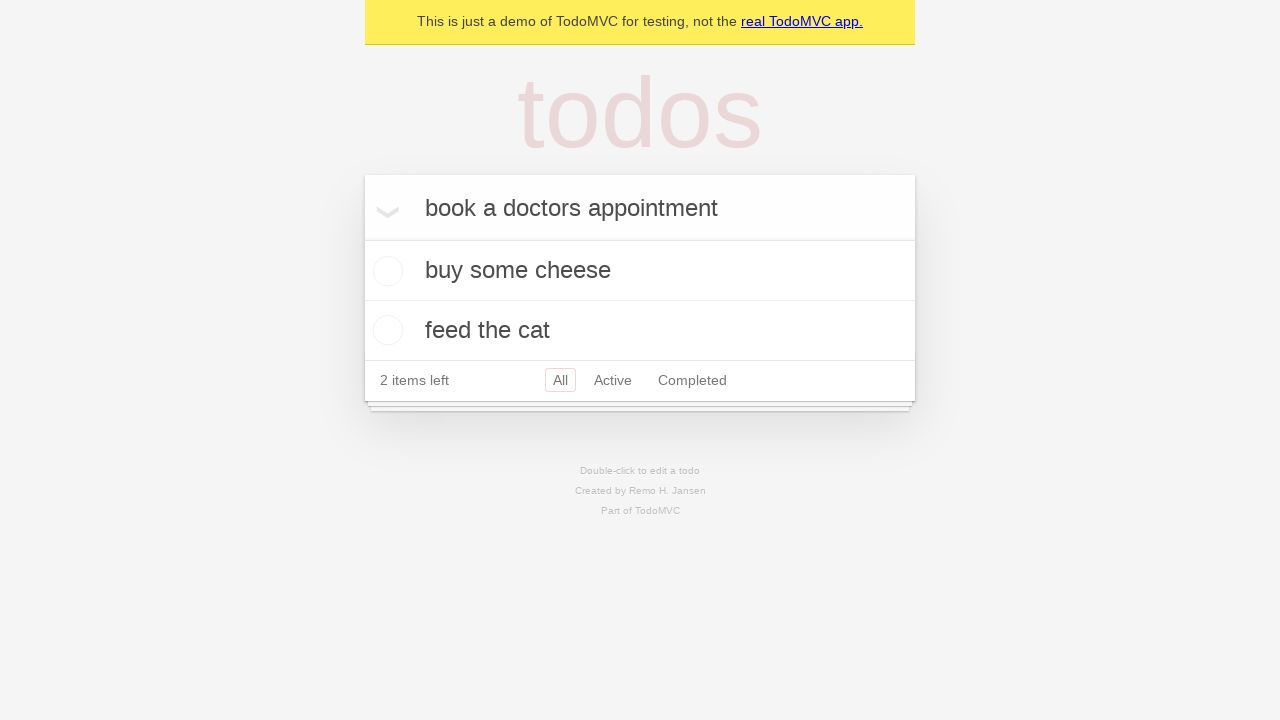

Pressed Enter to create third todo on internal:attr=[placeholder="What needs to be done?"i]
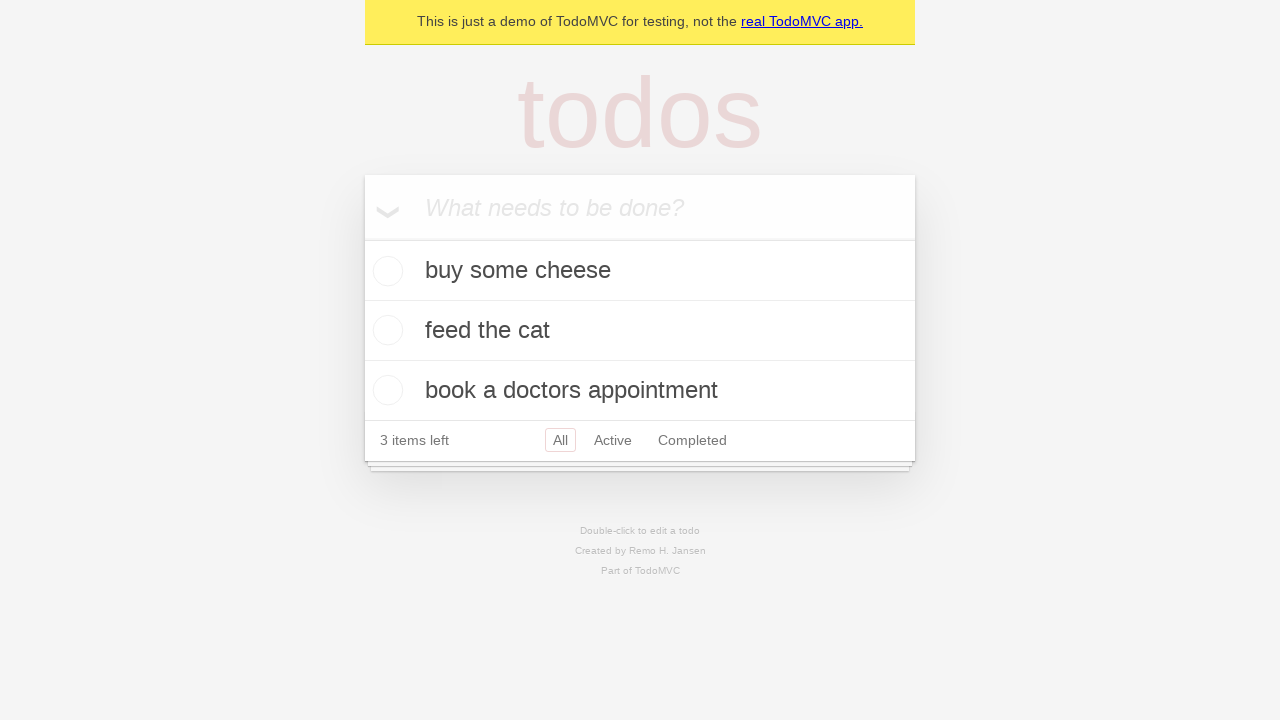

Double-clicked second todo to enter edit mode at (640, 331) on .todo-list li >> nth=1
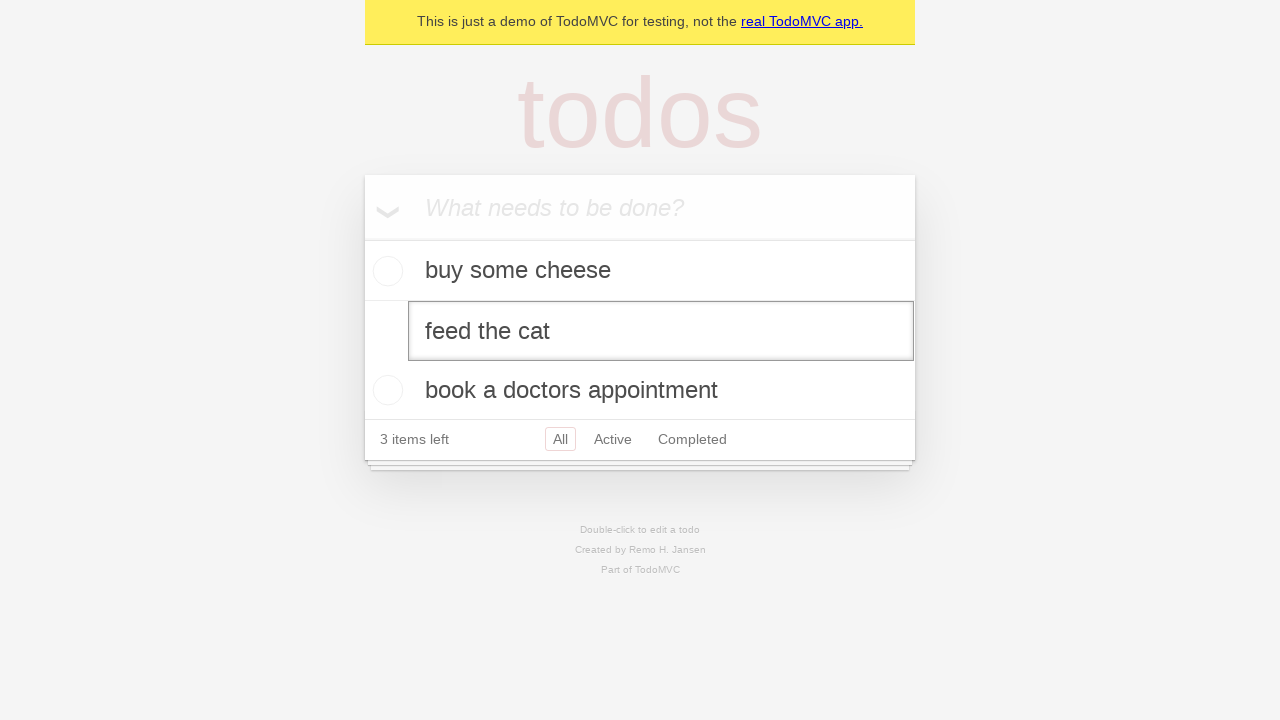

Filled edit field with 'buy some sausages' on .todo-list li >> nth=1 >> .edit
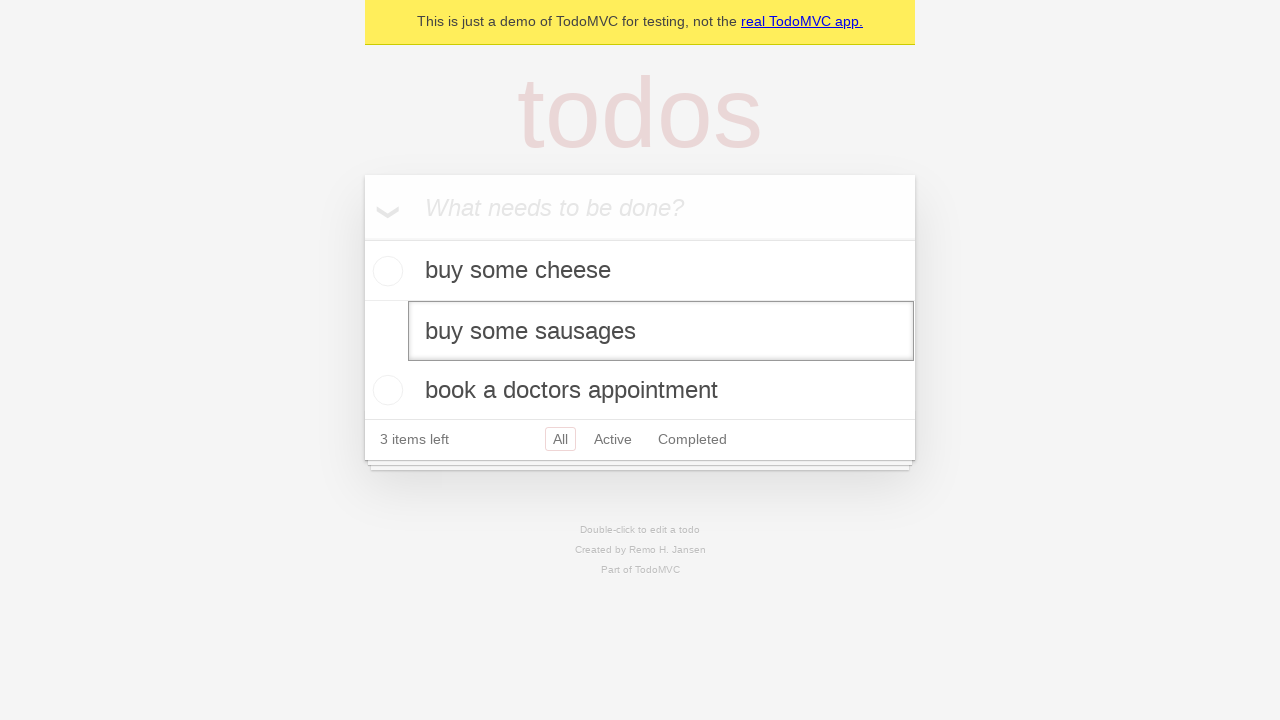

Pressed Escape to cancel edit on .todo-list li >> nth=1 >> .edit
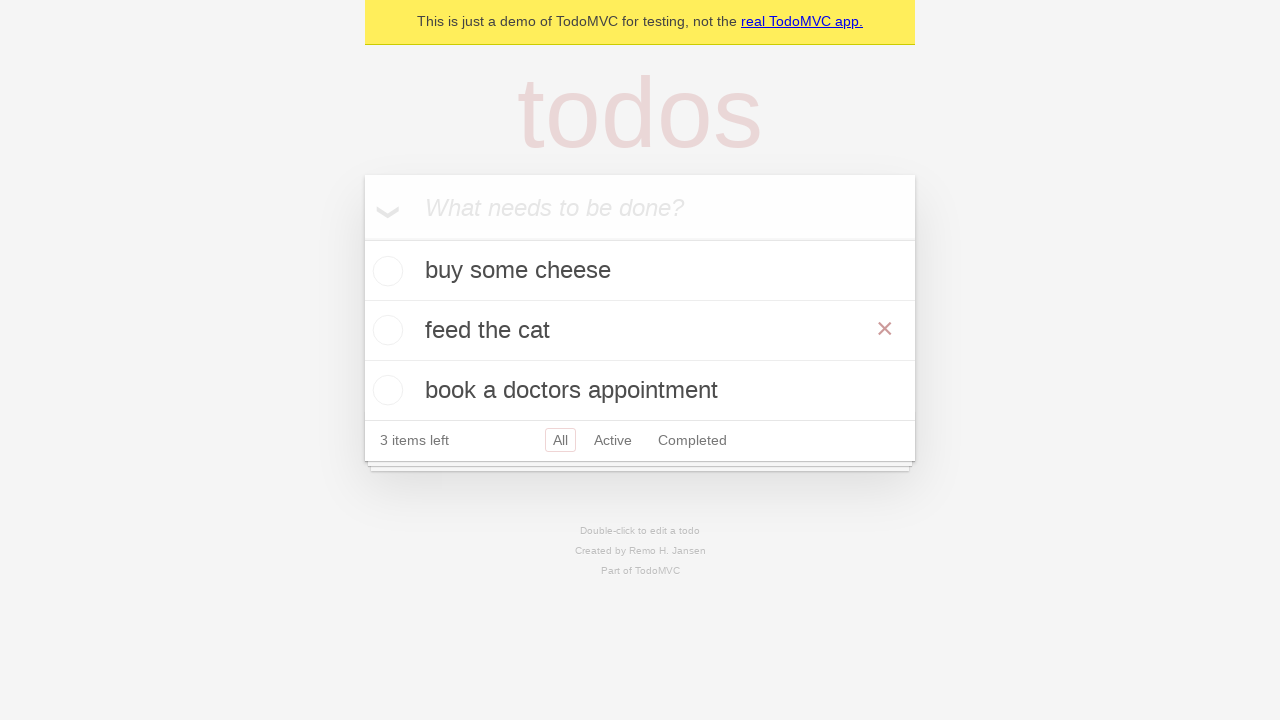

Verified todo list is visible with original text preserved
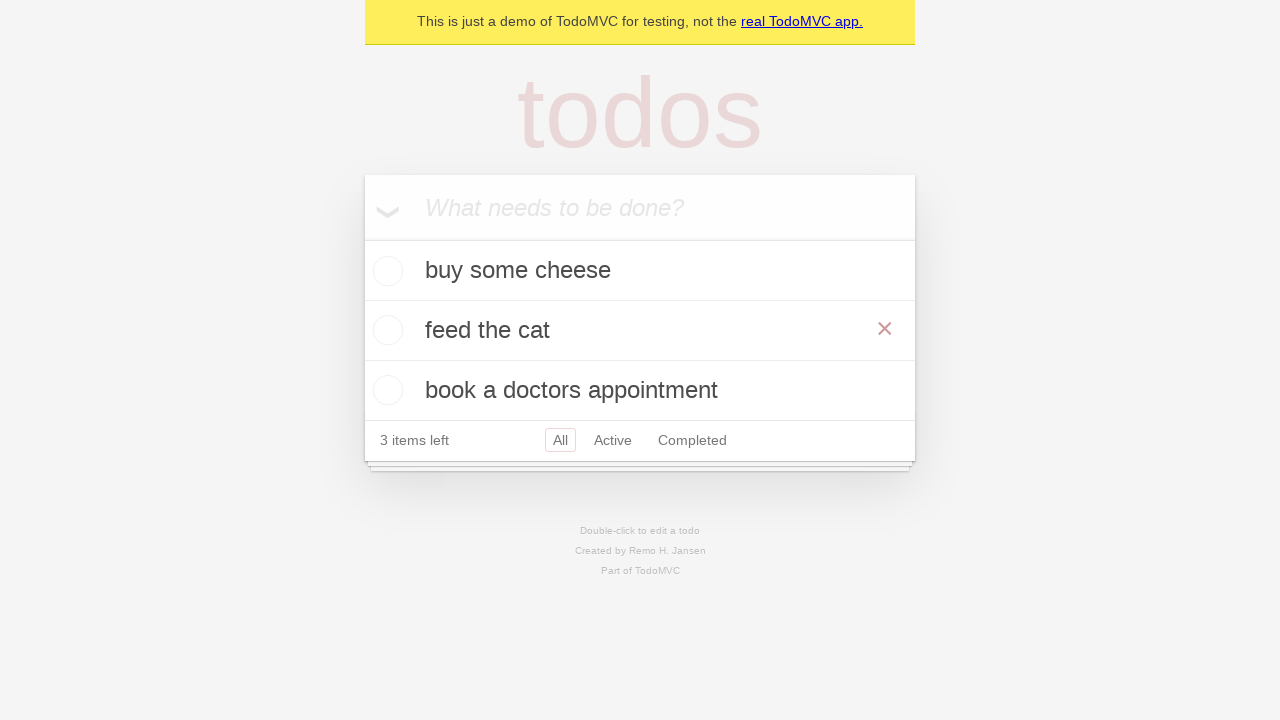

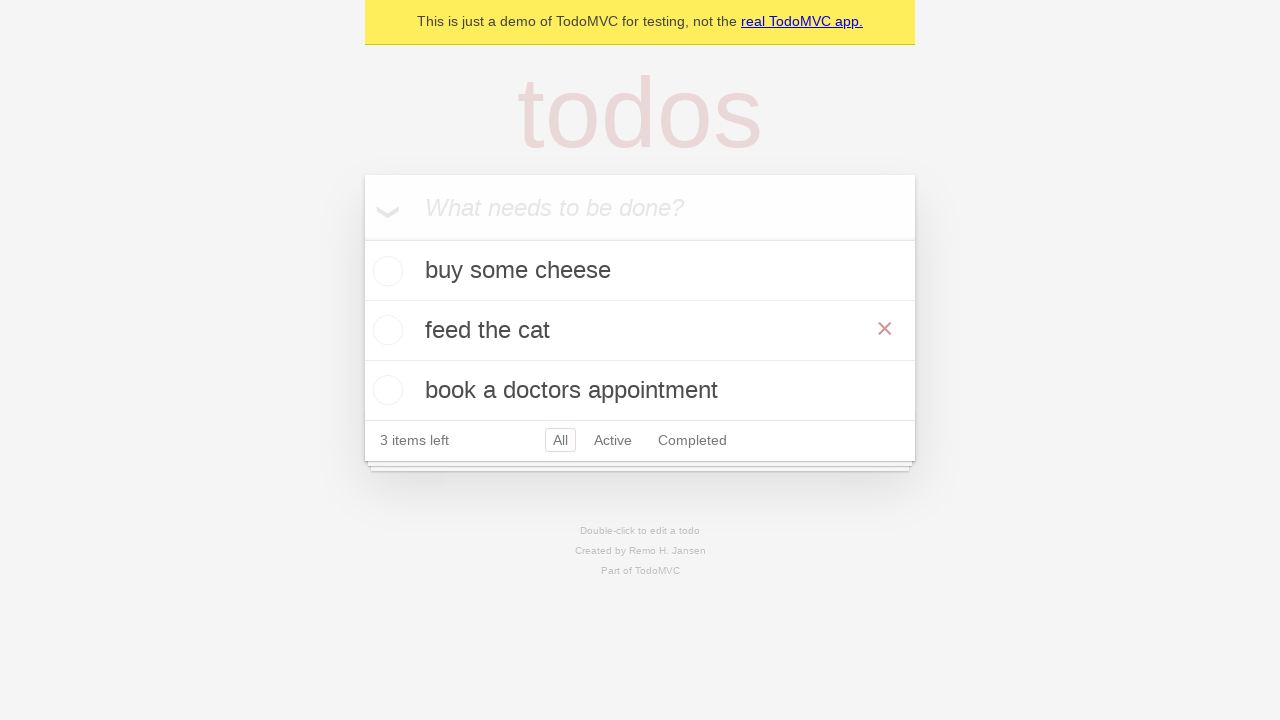